Navigates through DRF.com website, closes ad overlay if present, interacts with navigation menu items, selects a date from calendar, and navigates to the Past Performances purchase flow

Starting URL: https://www.drf.com/

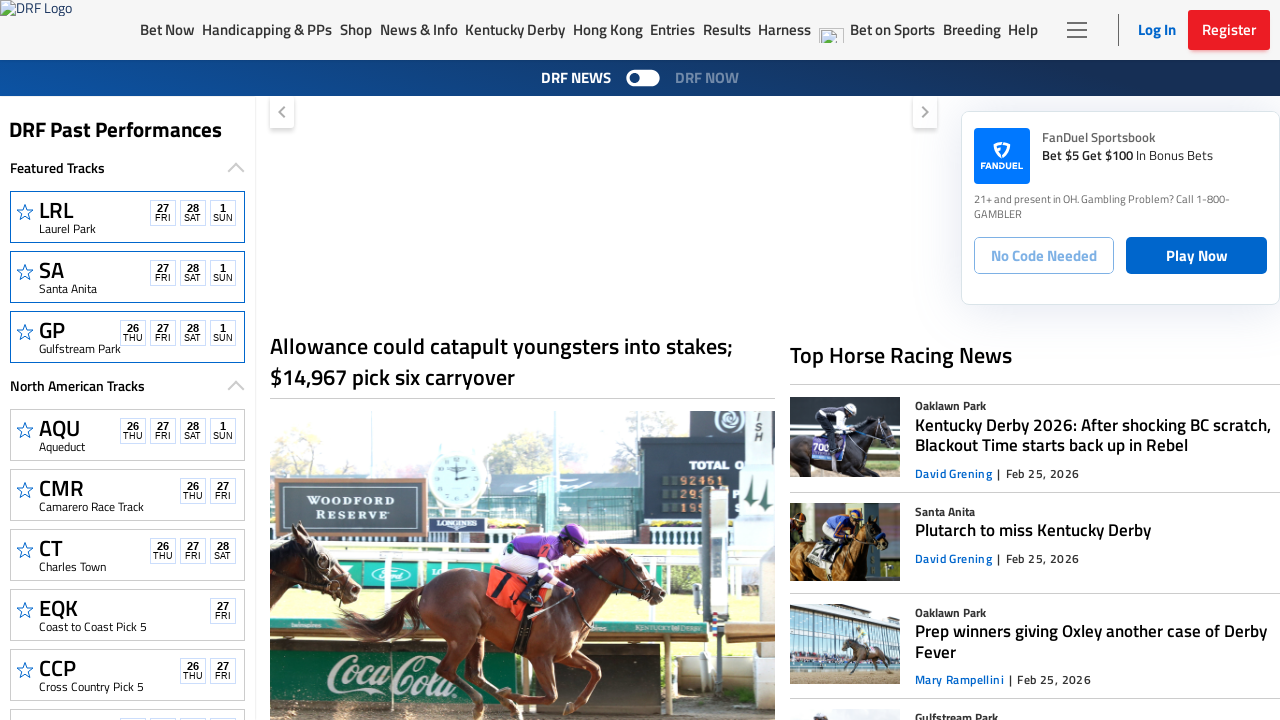

Ad overlay not present
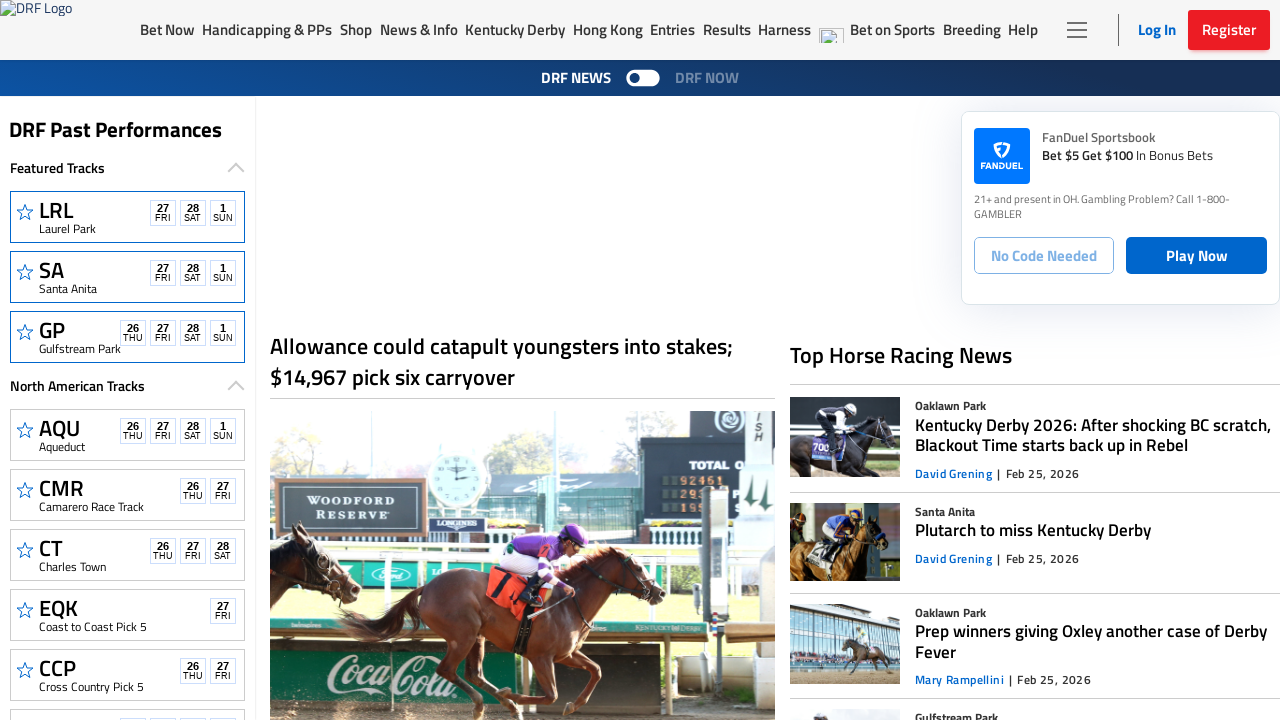

Clicked on a date in the calendar at (163, 208) on xpath=//div[@class='d-flex calenderRight']/div//span[@class='dateNo']
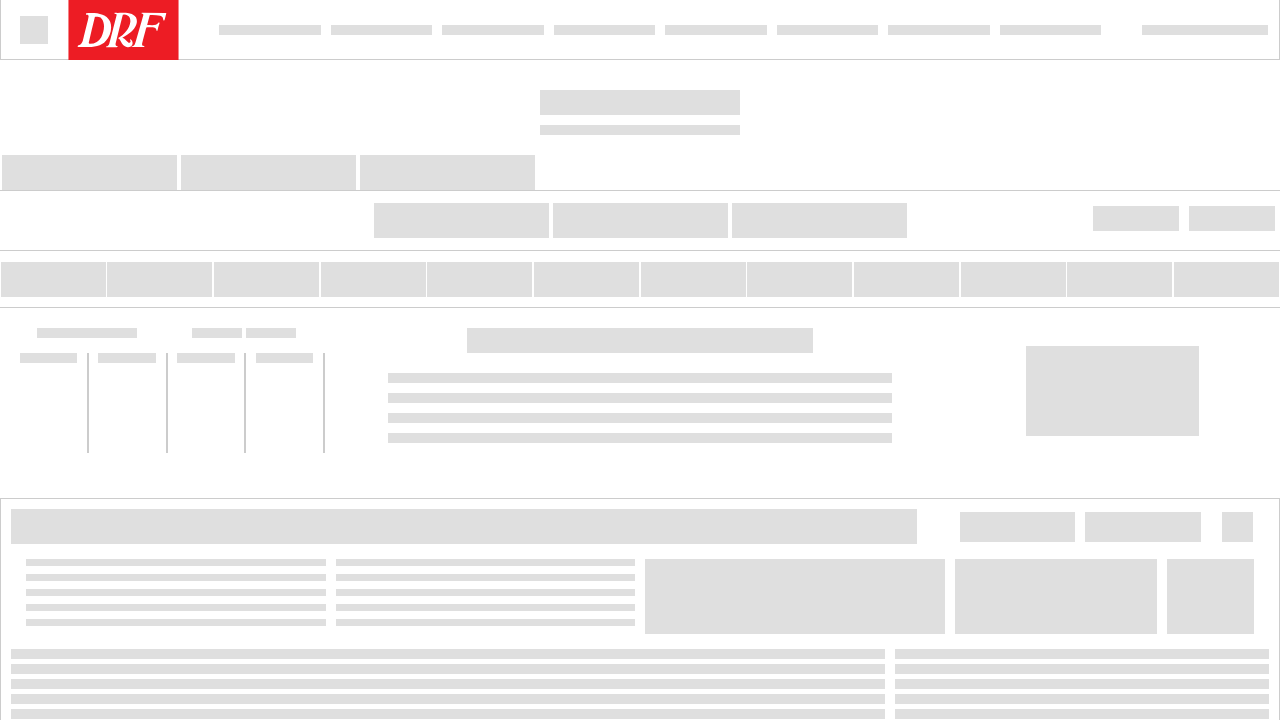

Purchase flow page loaded
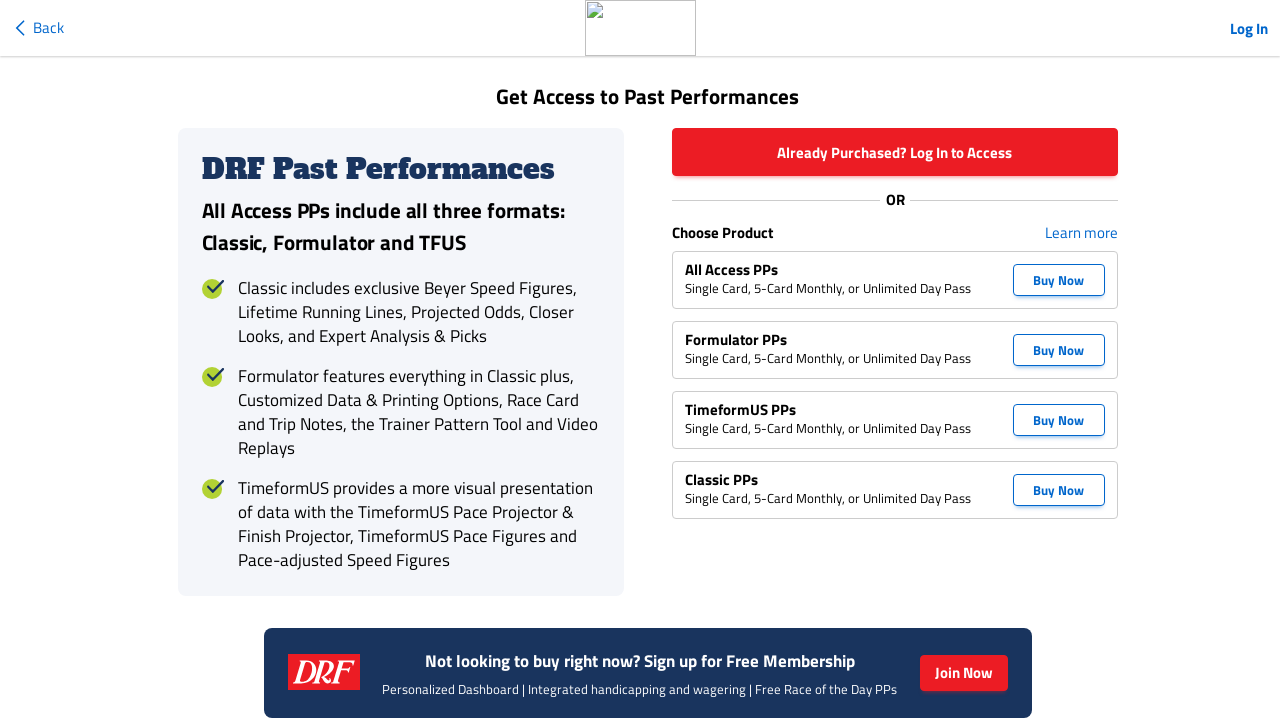

Clicked on Formulated PPs button at (1058, 420) on xpath=//div[@class='chooseSubscription hiddenMobile']/ul/li[3]/button
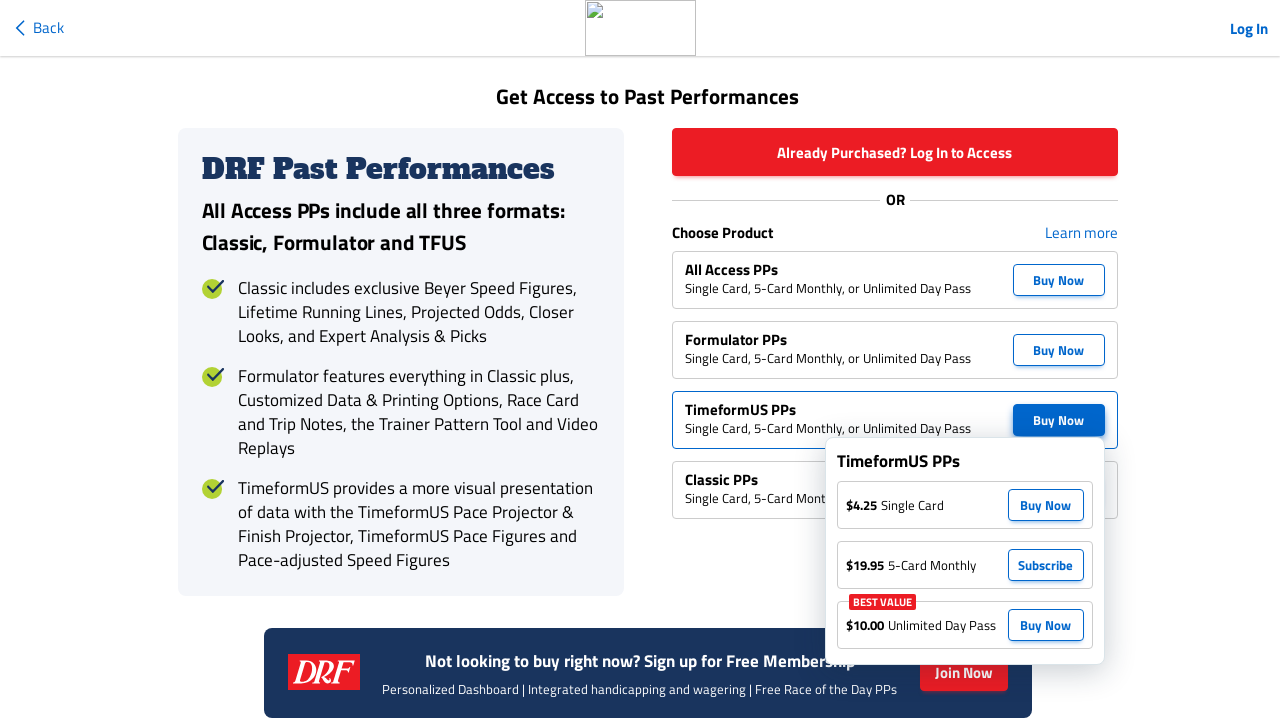

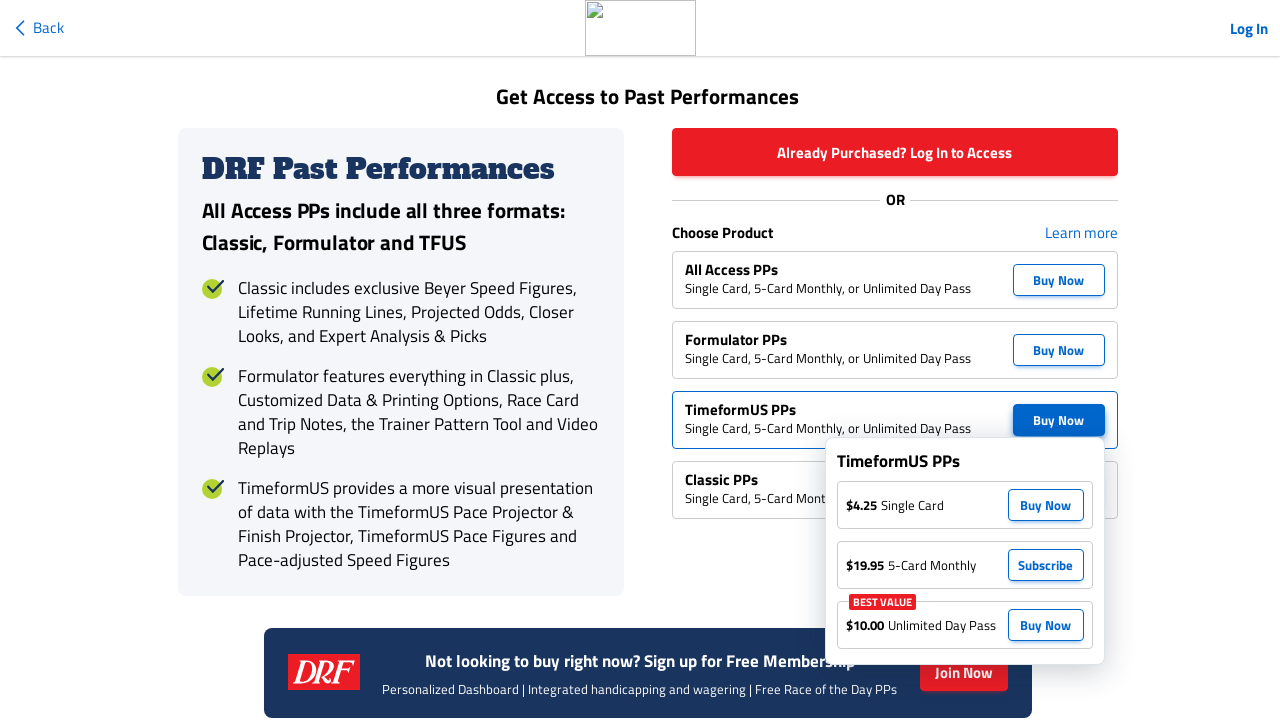